Tests closing a modal entry advertisement popup by clicking the close button in the modal footer

Starting URL: http://the-internet.herokuapp.com/entry_ad

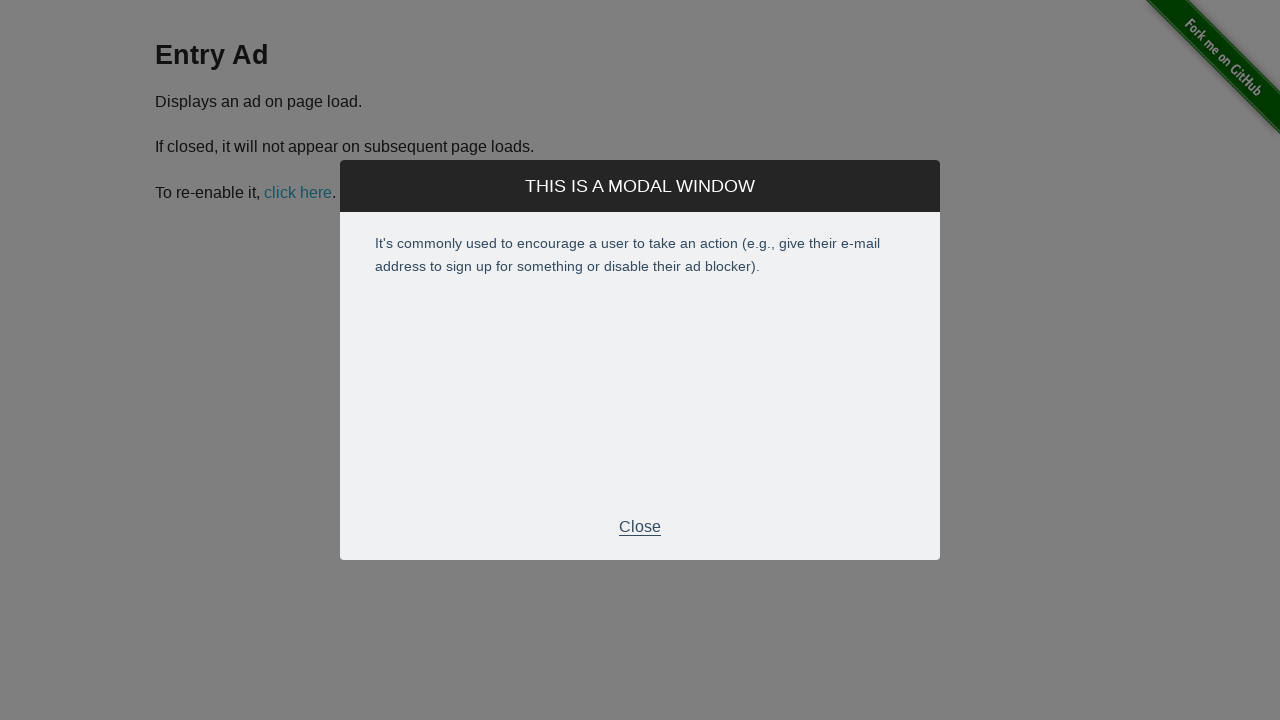

Entry advertisement modal appeared and loaded
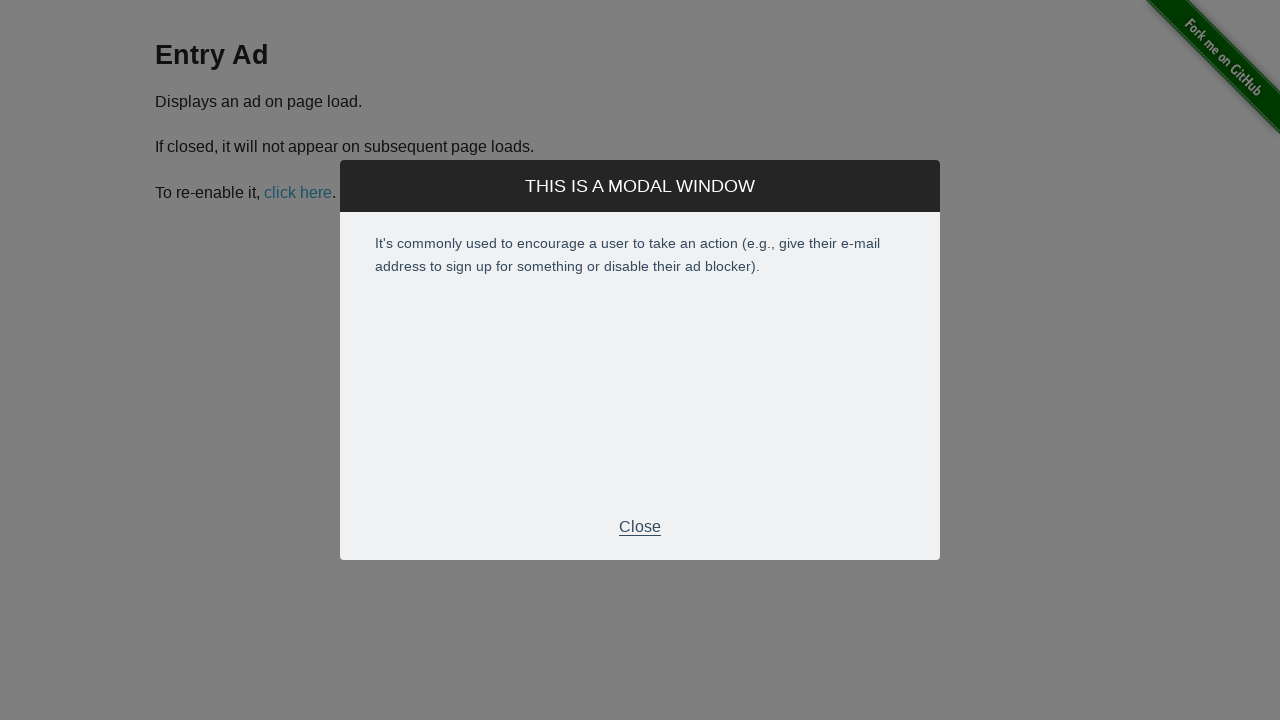

Clicked close button in modal footer to dismiss entry advertisement at (640, 527) on .modal-footer p
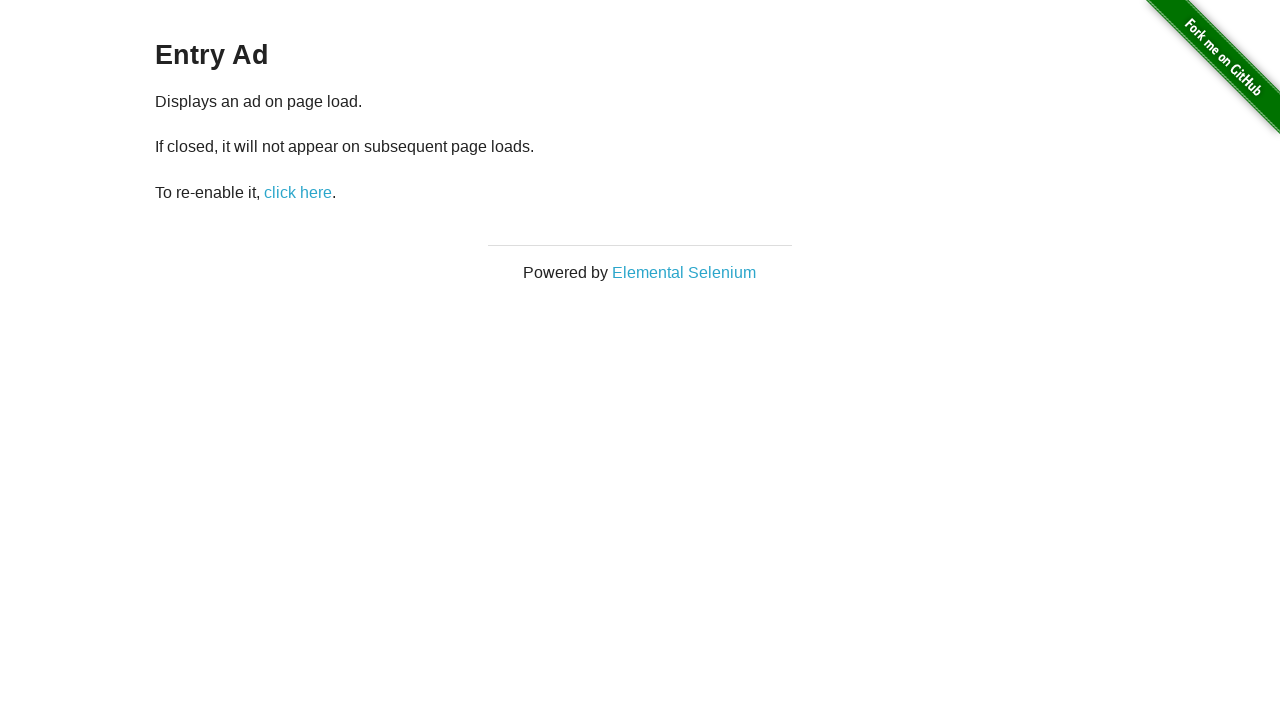

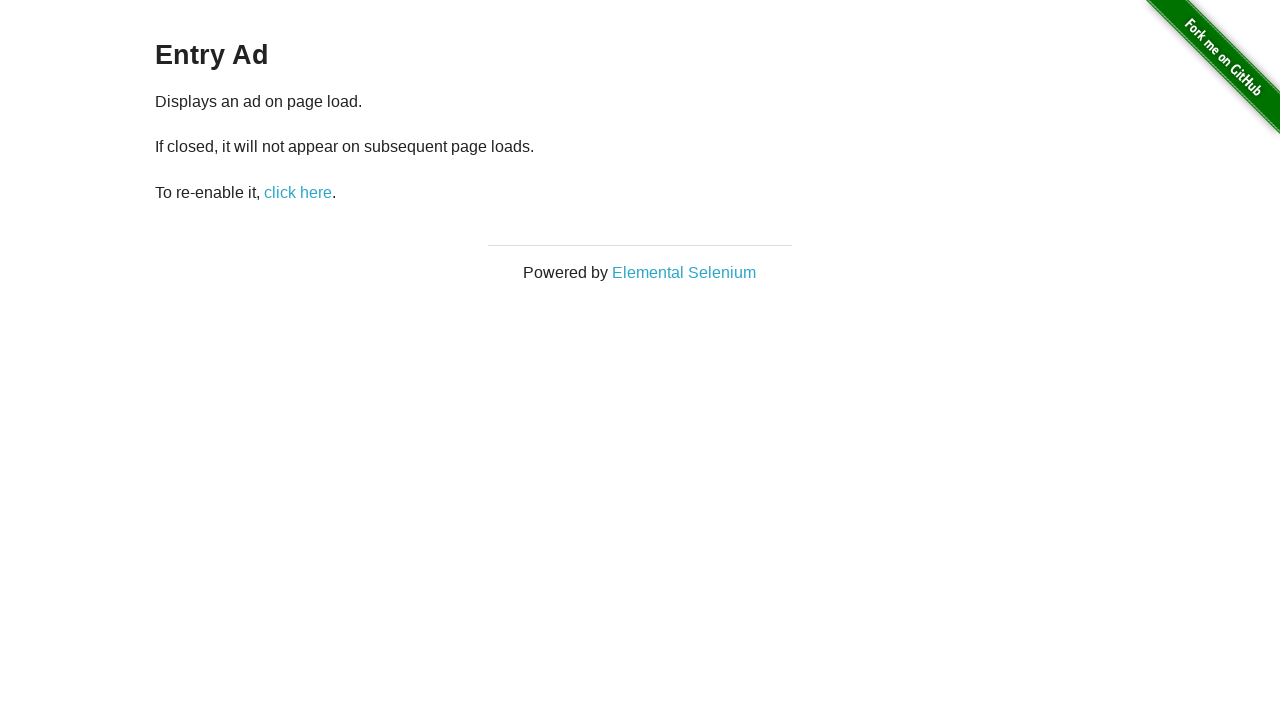